Tests dynamic loading by clicking a button and waiting for the "Hello World!" text element to become visible

Starting URL: https://automationfc.github.io/dynamic-loading/

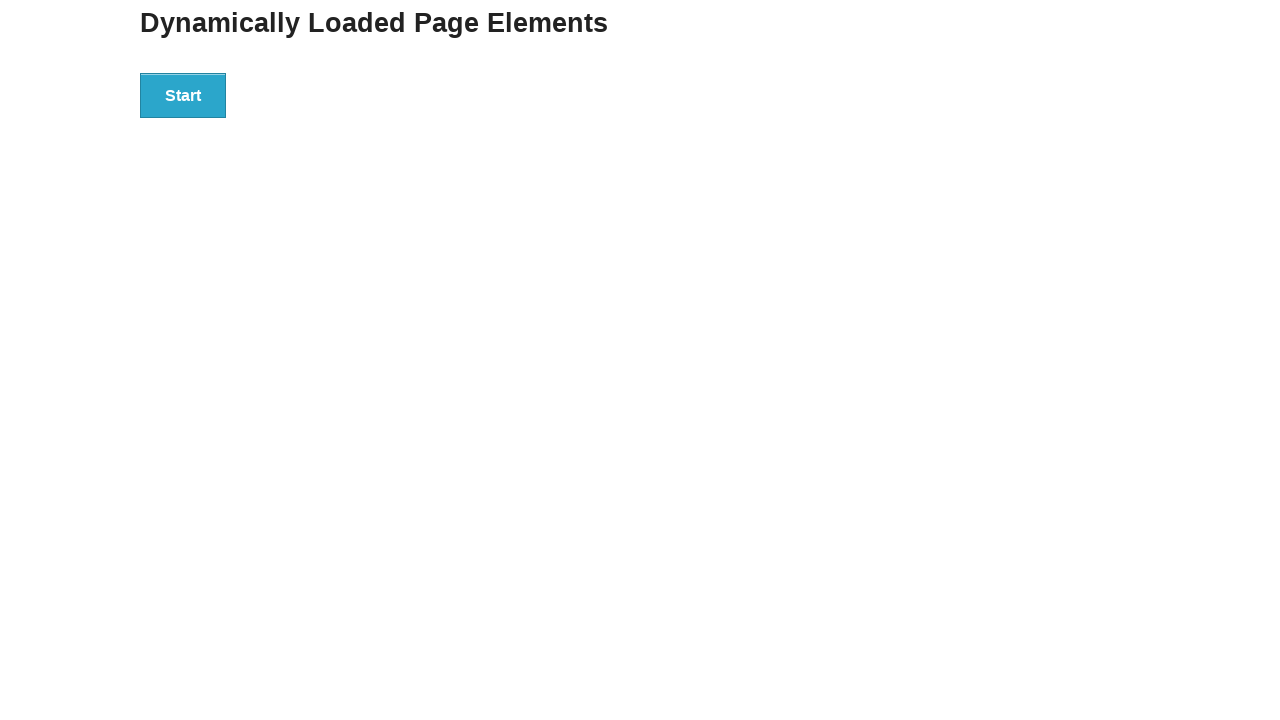

Clicked the start button to trigger dynamic loading at (183, 95) on div#start>button
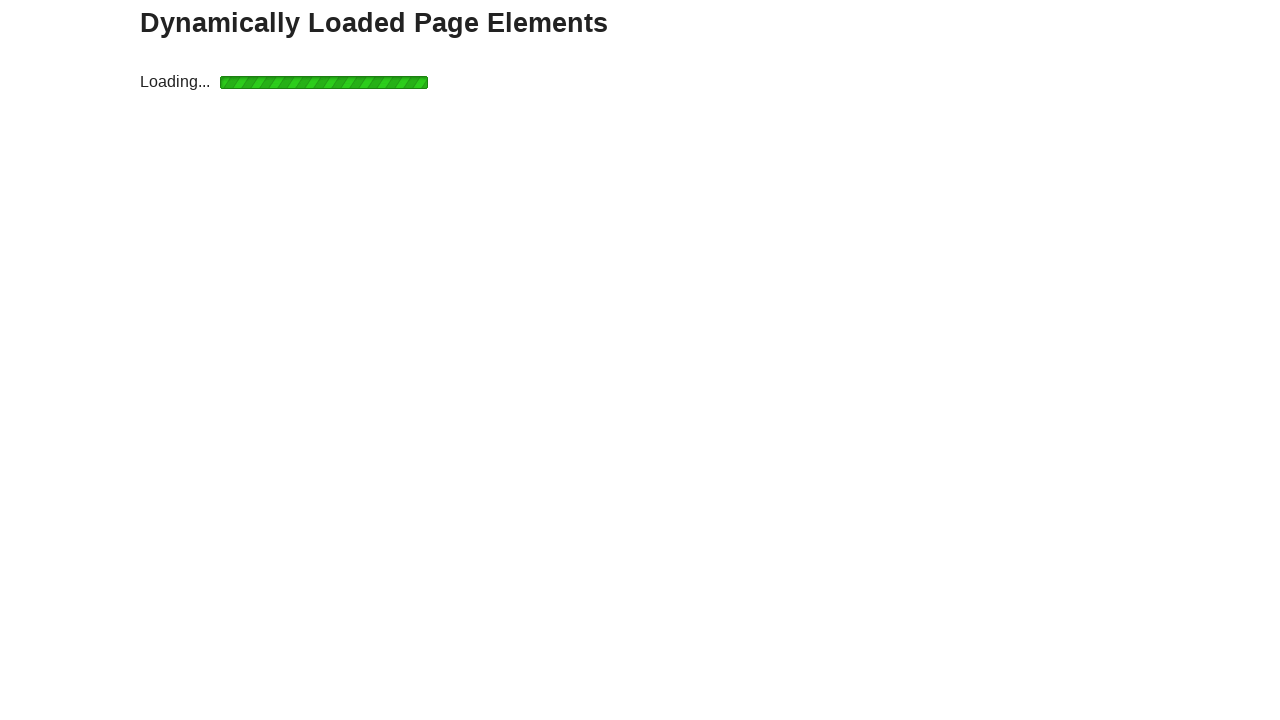

Waited for 'Hello World!' text element to become visible
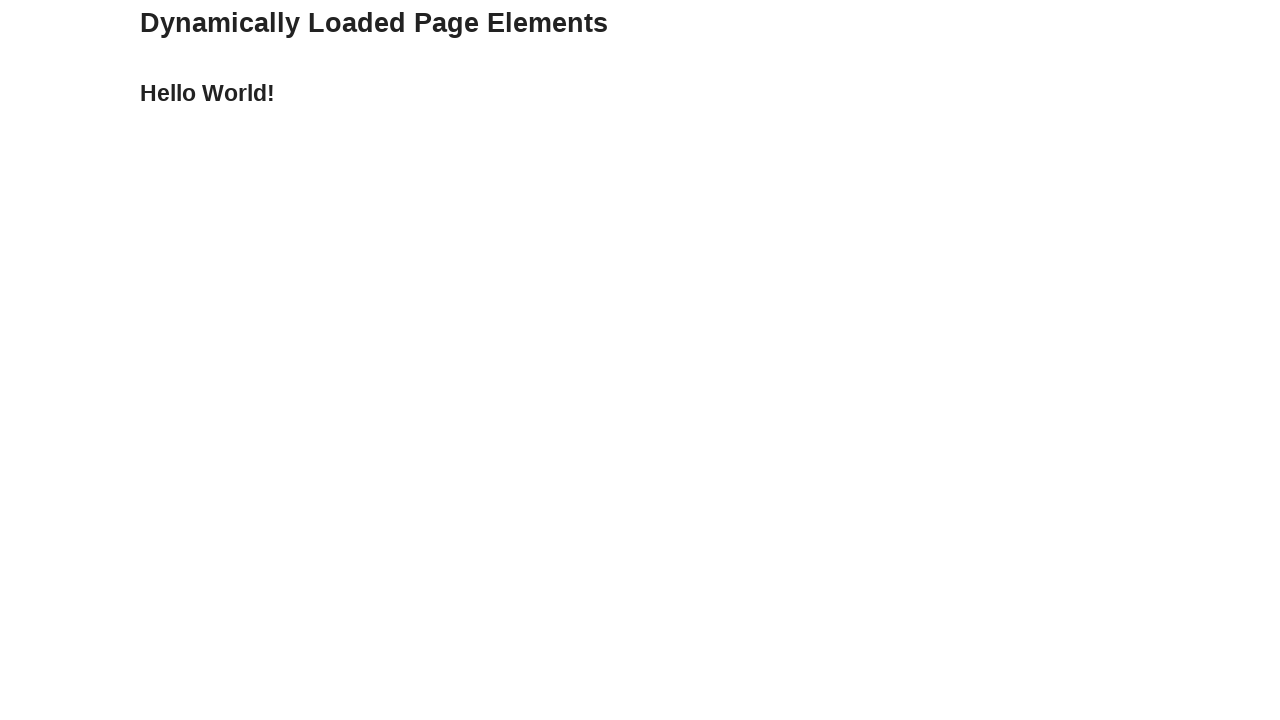

Located the 'Hello World!' text element
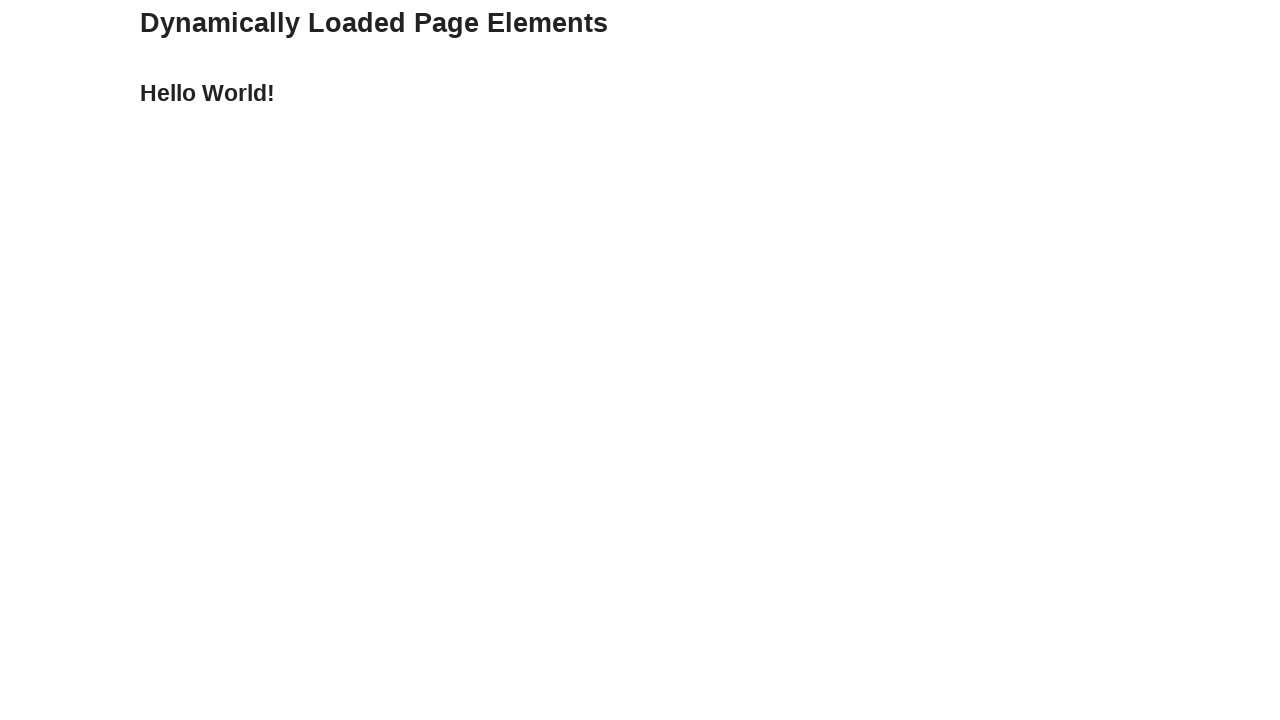

Verified that the text content is 'Hello World!'
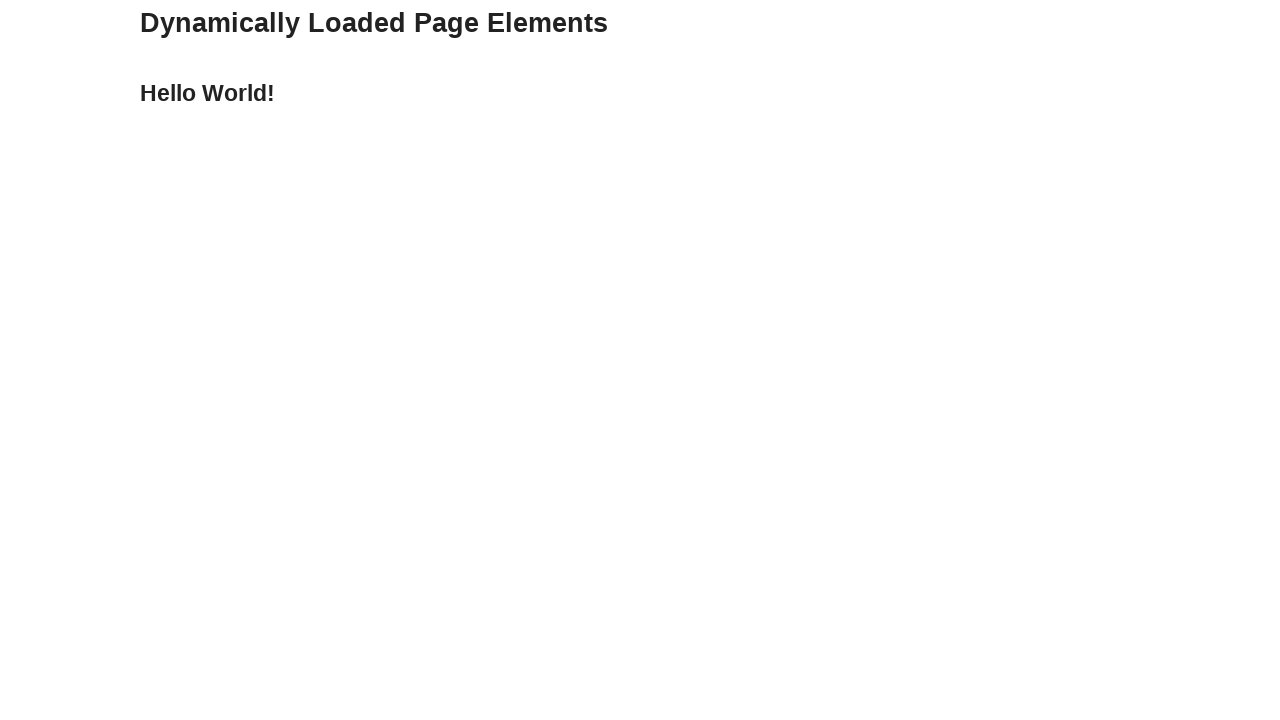

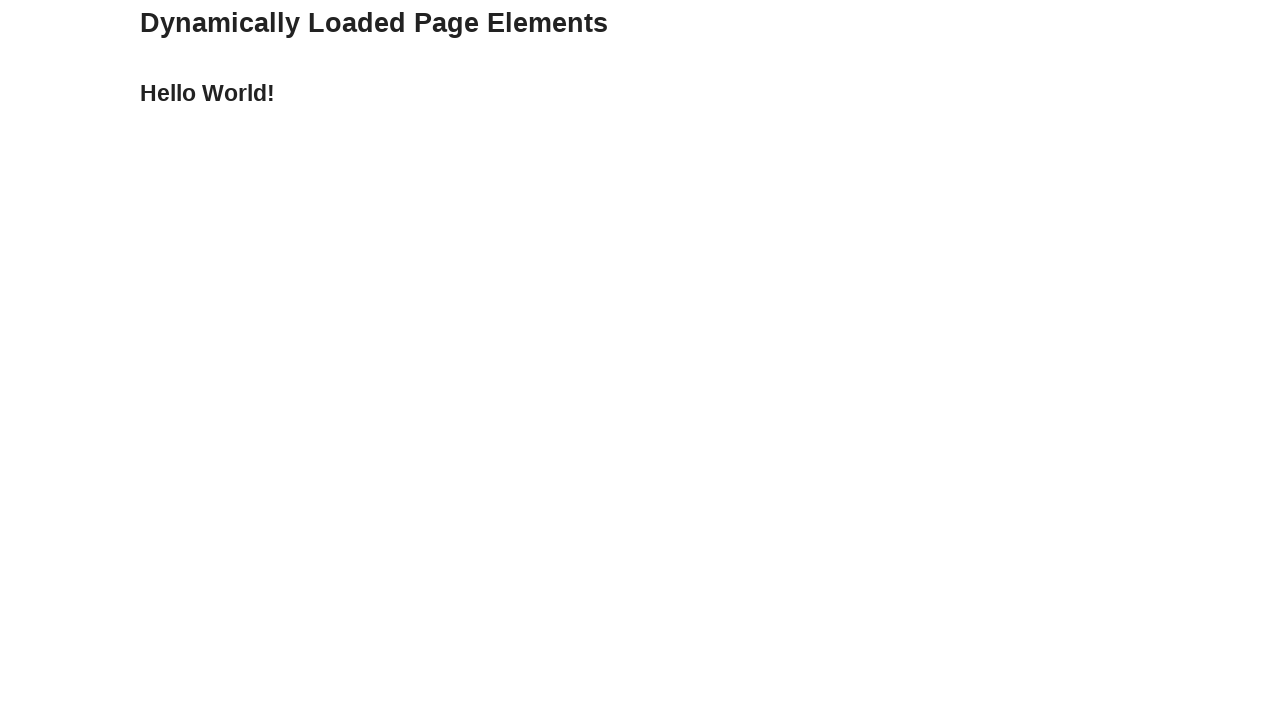